Tests load delay handling by navigating to the Load Delay section and clicking a button that appears after a delay

Starting URL: http://uitestingplayground.com

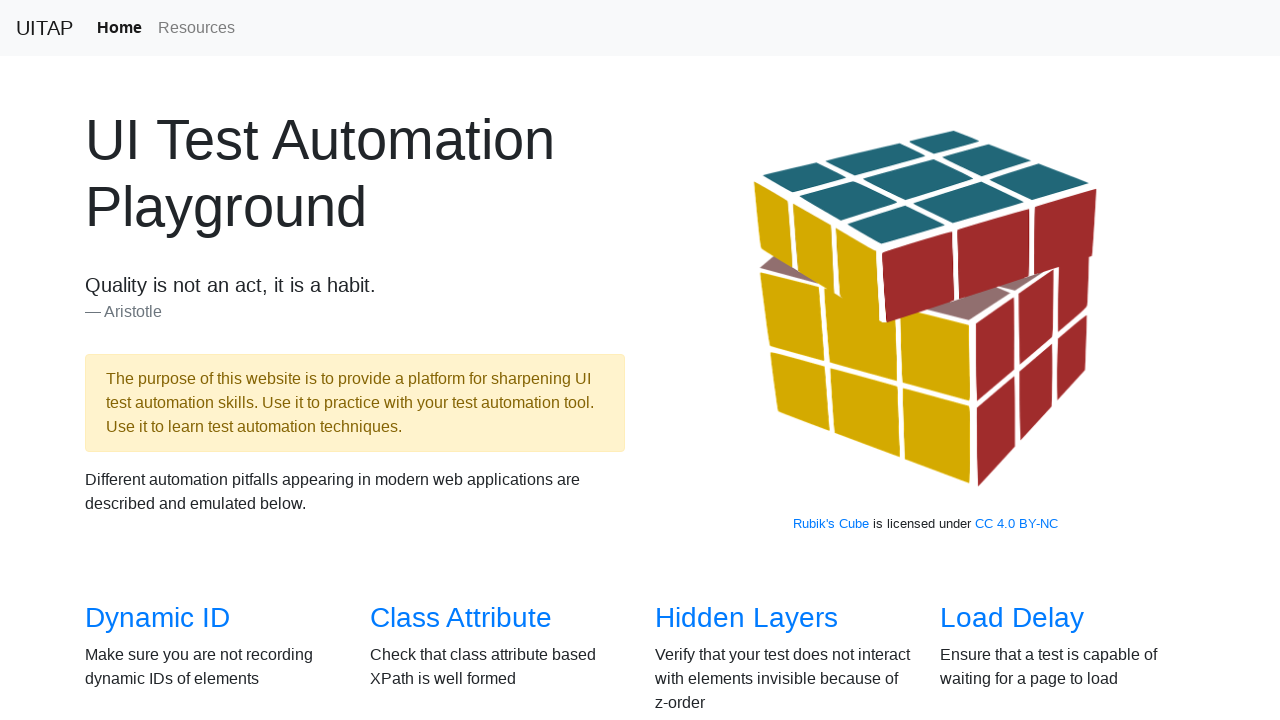

Clicked on Load Delay link at (1012, 618) on internal:text="Load Delay"i
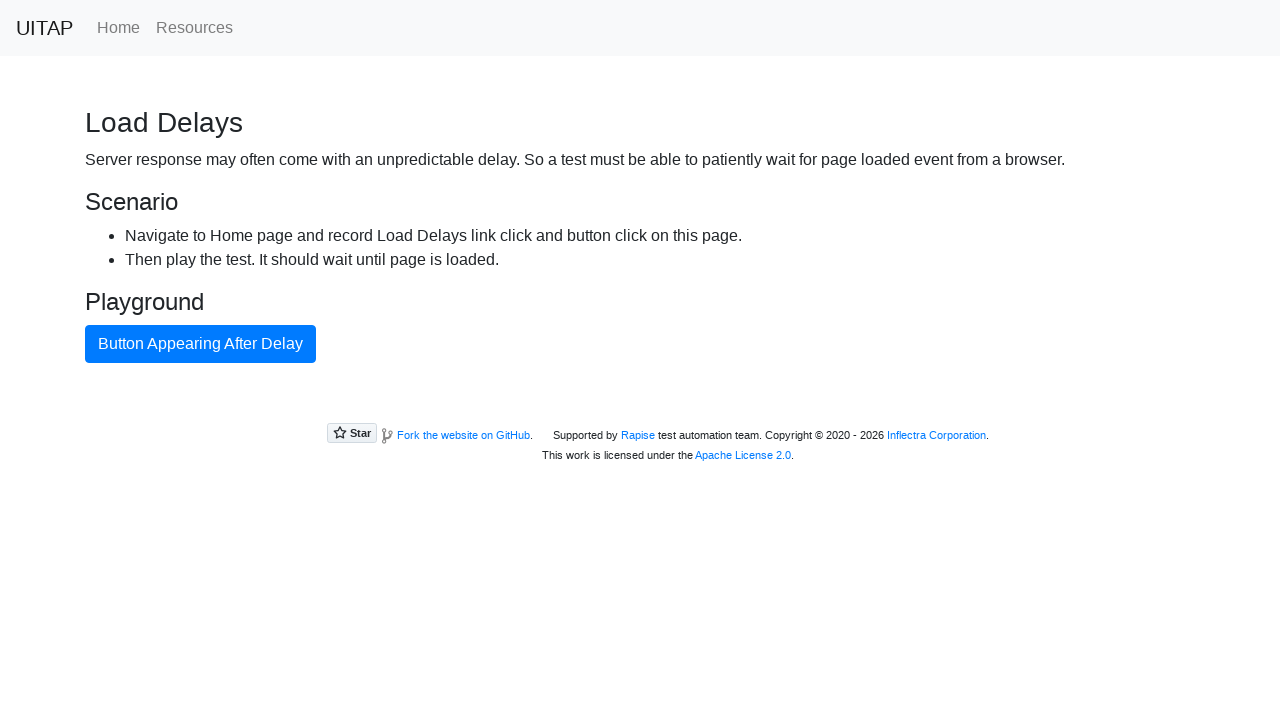

Clicked the button that appears after delay at (200, 344) on internal:role=button[name="Button Appearing After Delay"i]
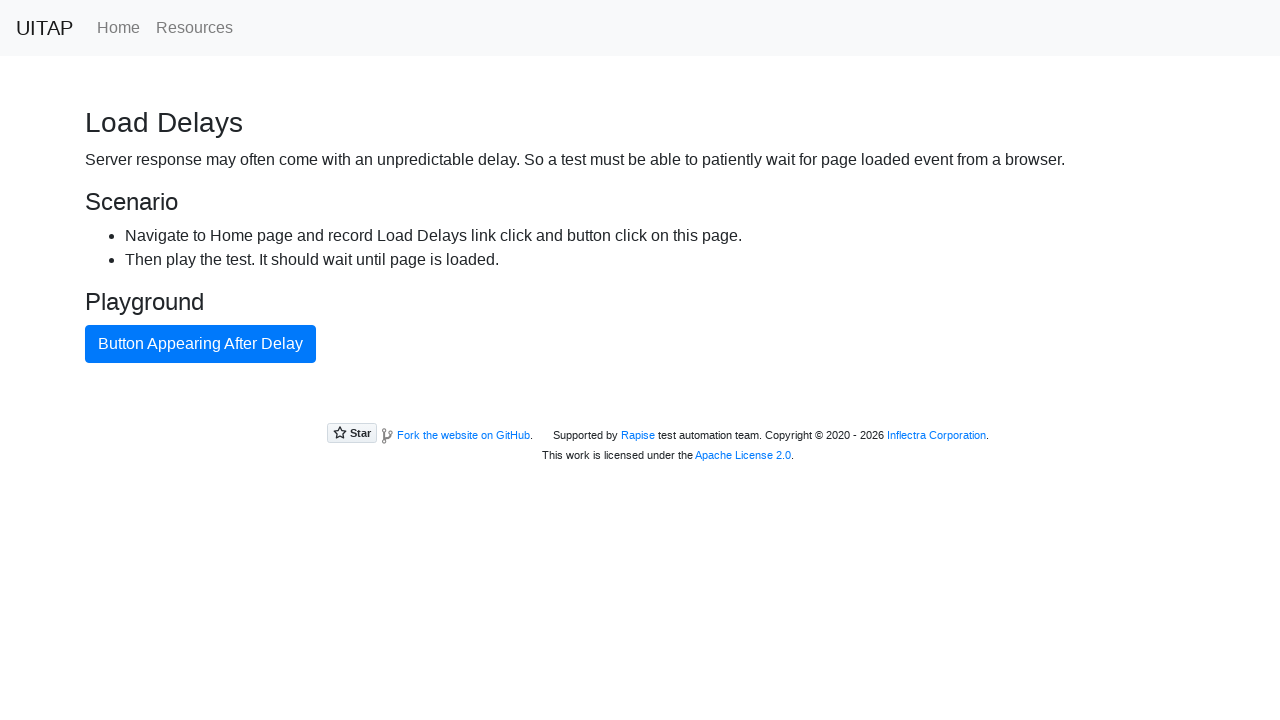

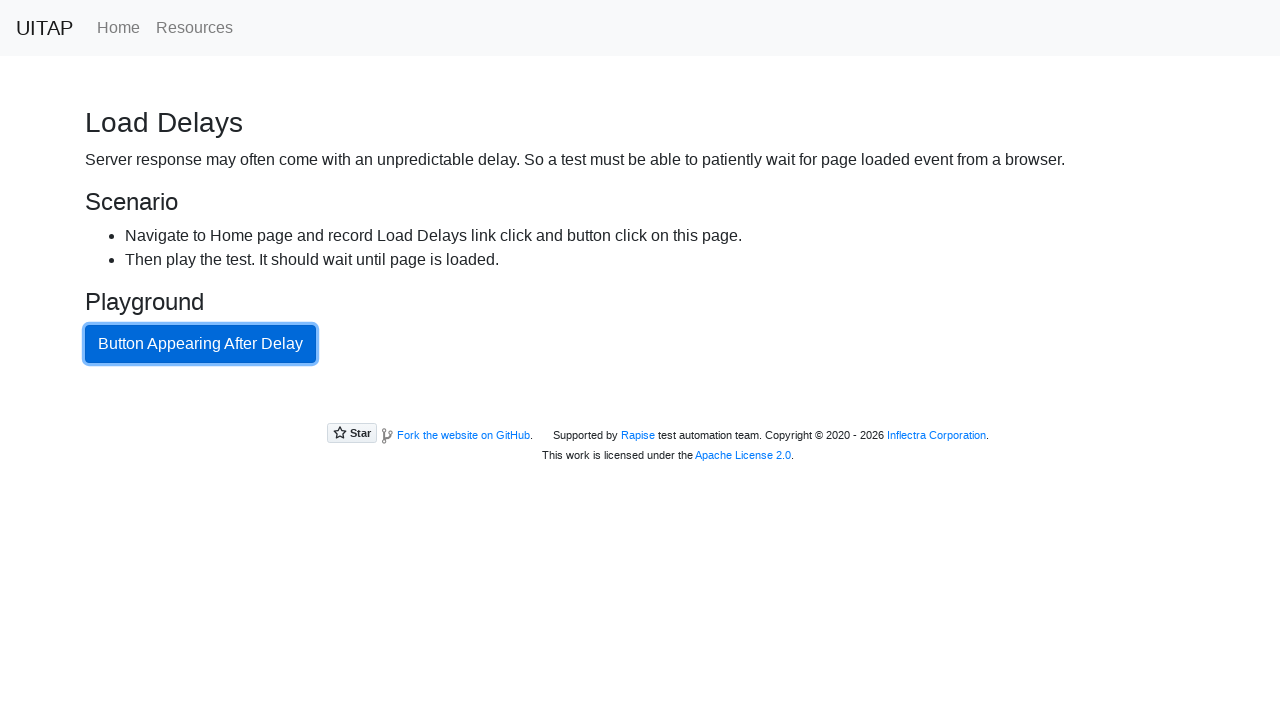